Tests password validation by entering different values in password and confirm password fields

Starting URL: https://parabank.parasoft.com/parabank/index.htm

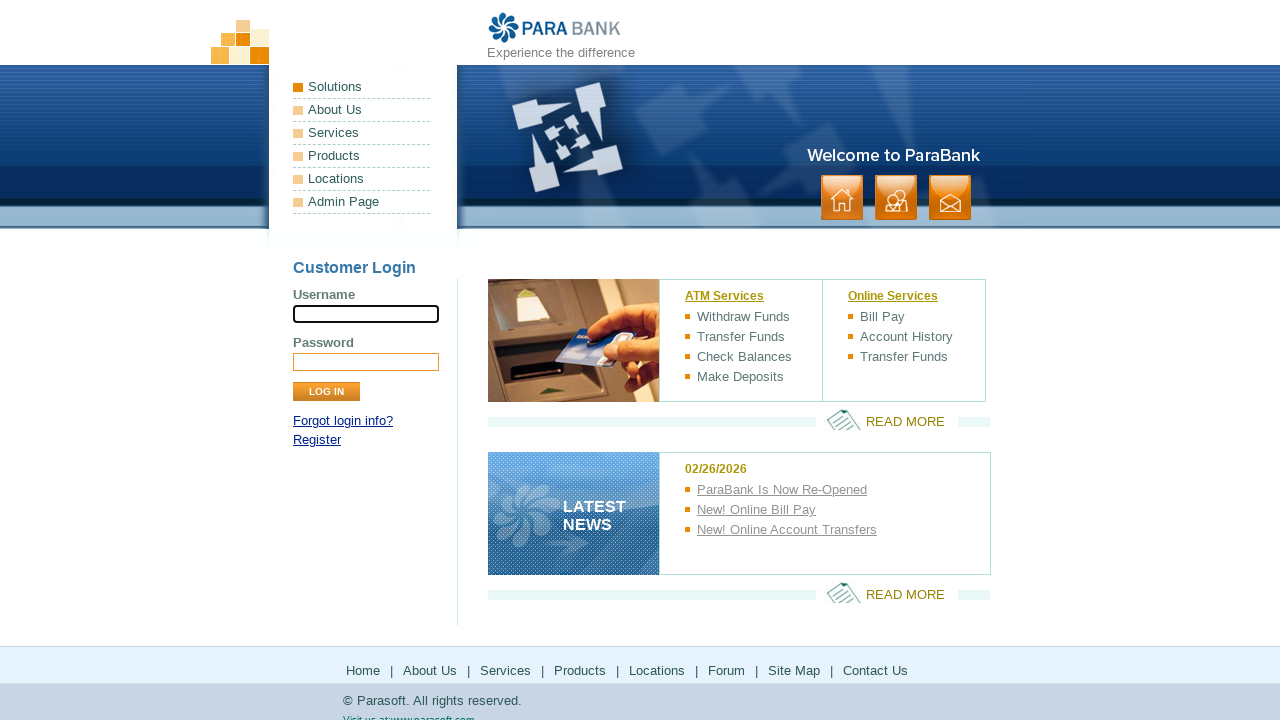

Clicked Register link at (317, 440) on //*[@id="loginPanel"]/p[2]/a
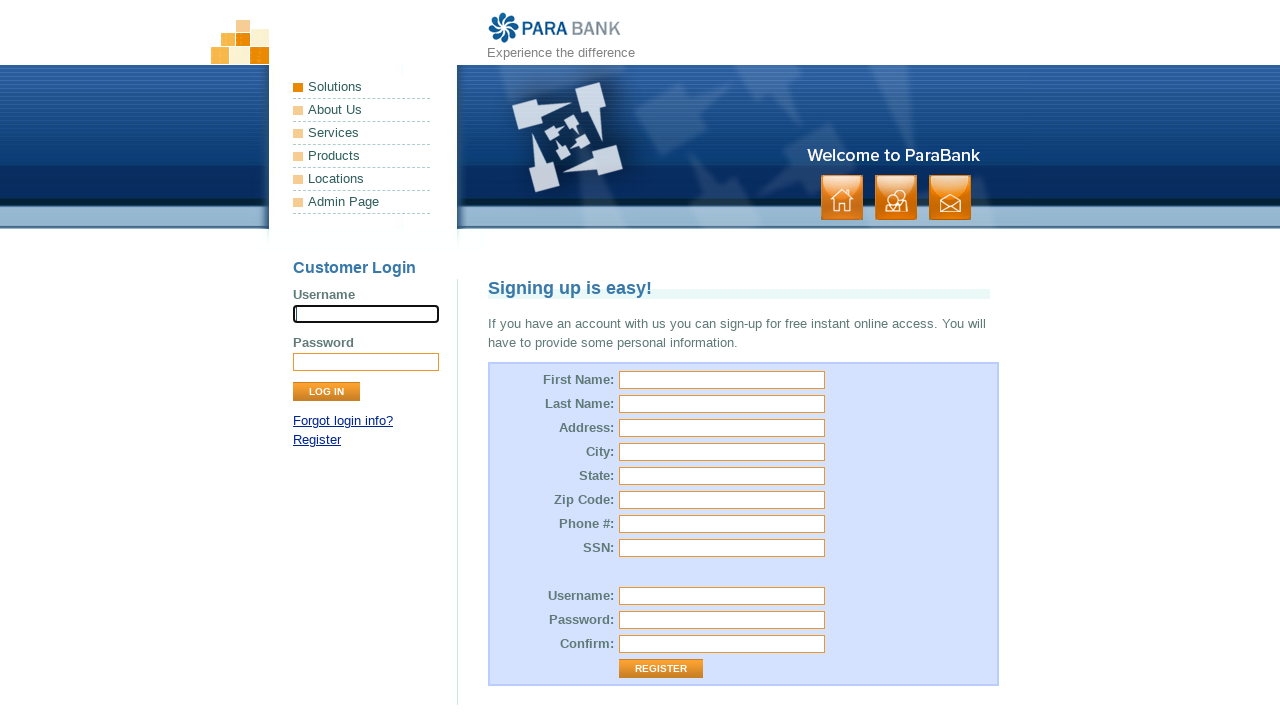

Filled first name field with 'roshani' on #customer\.firstName
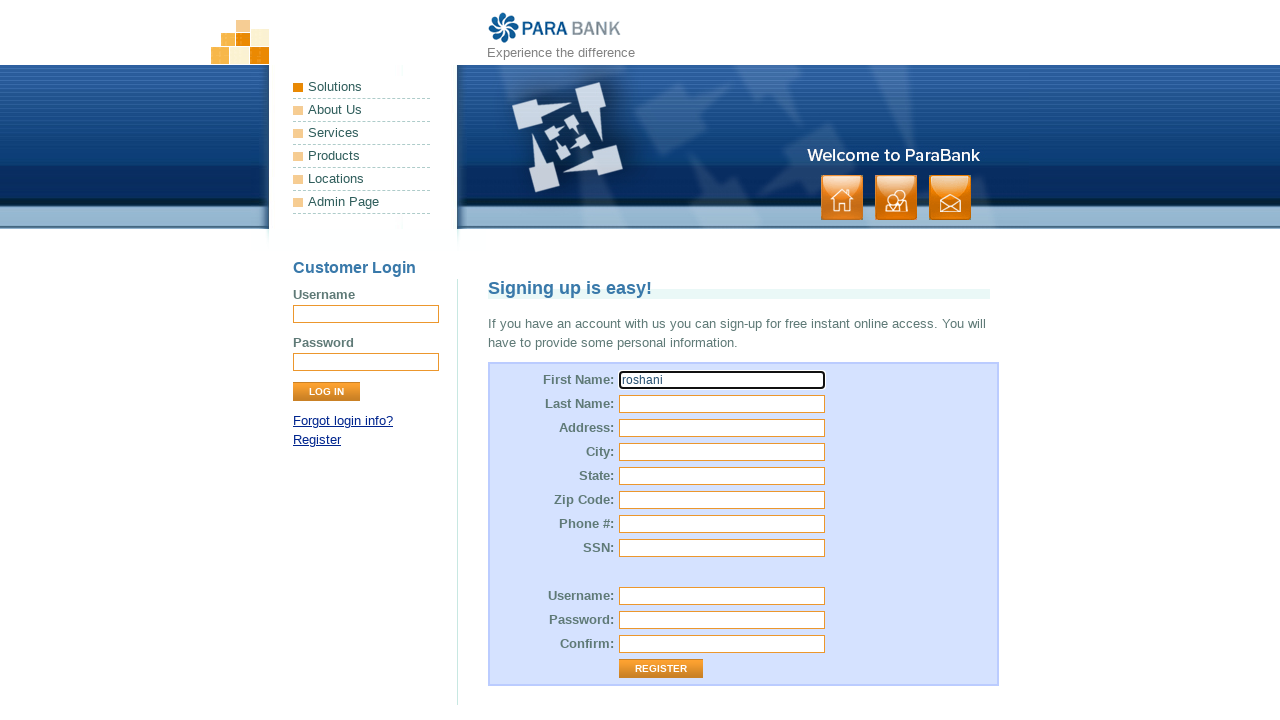

Filled last name field with 'borase' on #customer\.lastName
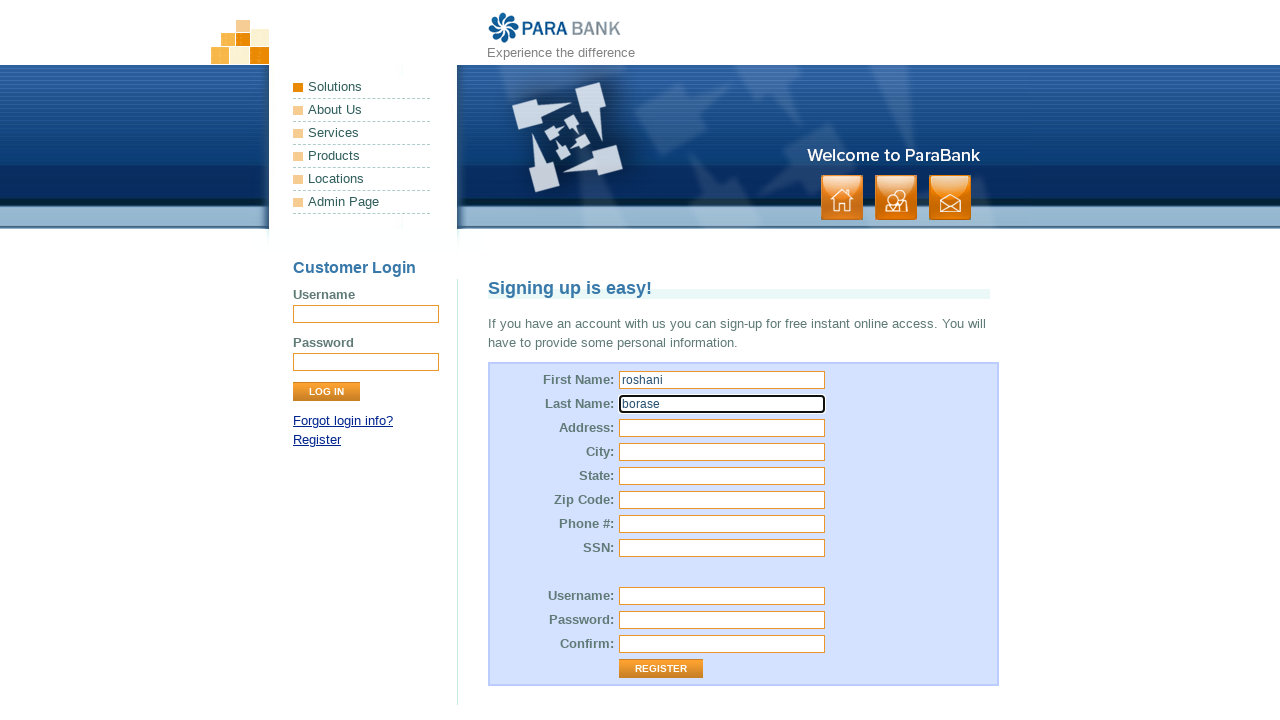

Filled street address field with 'dhule' on #customer\.address\.street
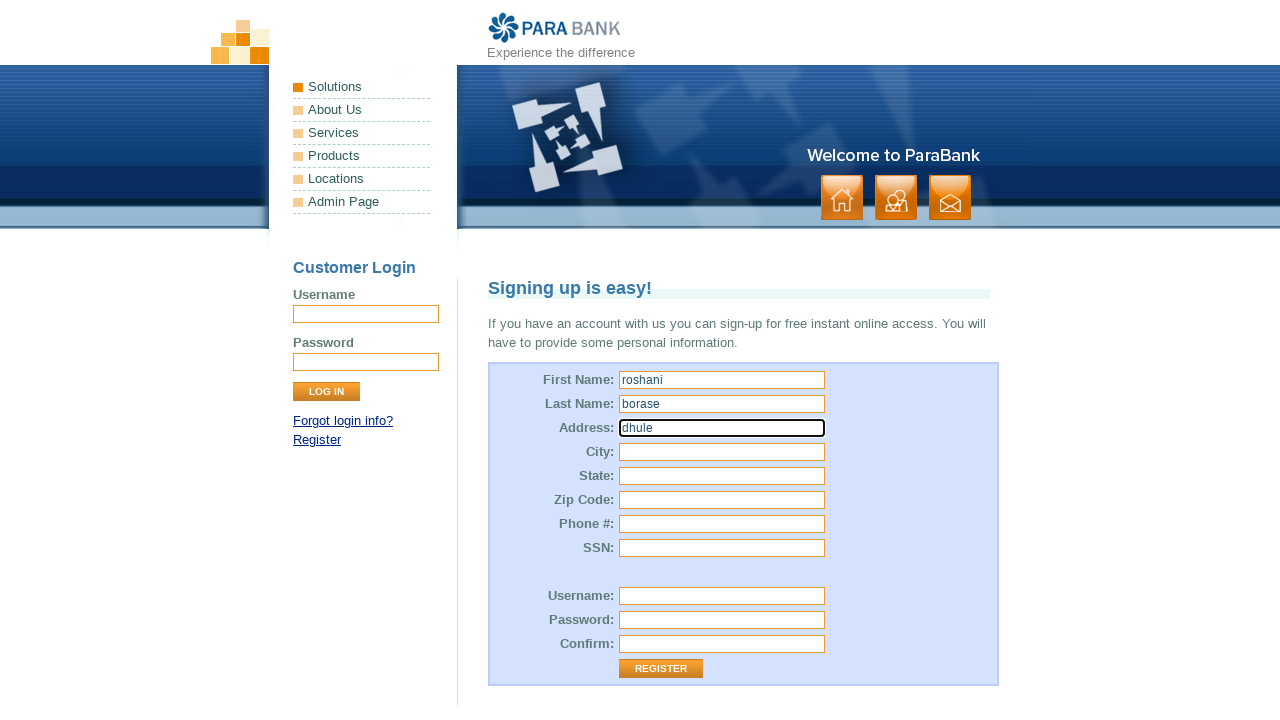

Filled city field with 'dhule' on #customer\.address\.city
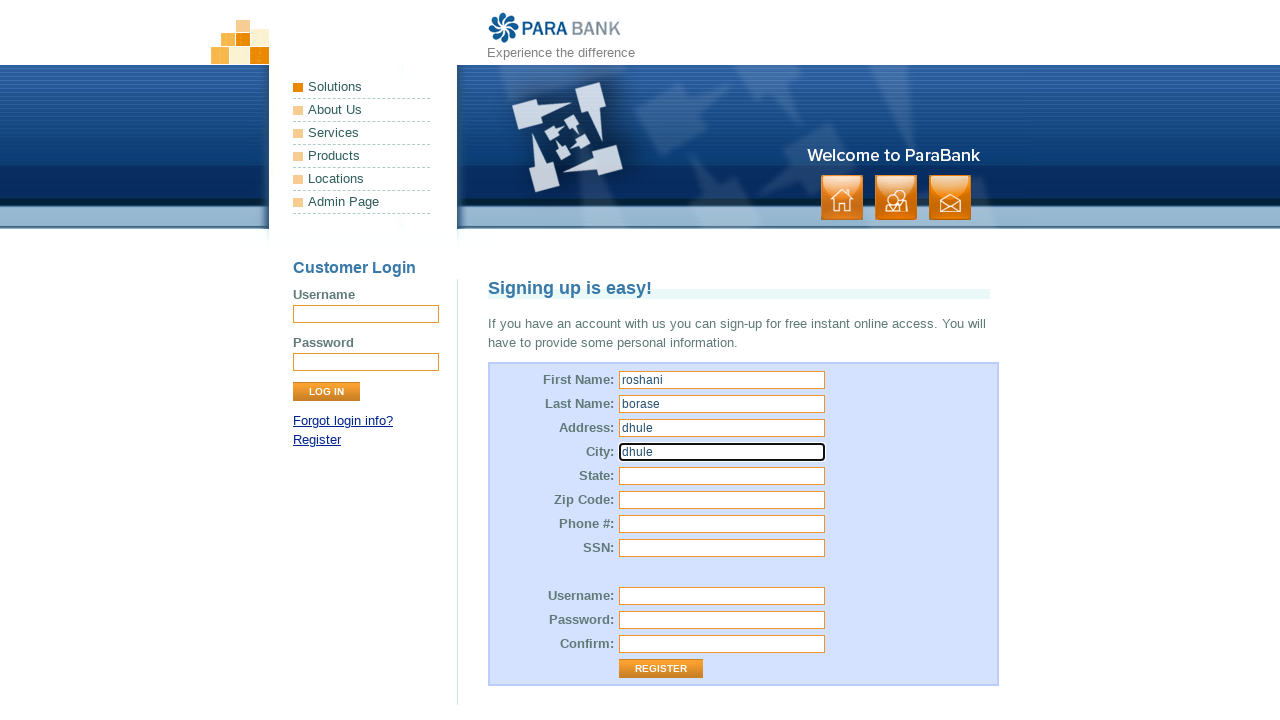

Filled state field with 'maharashtra' on #customer\.address\.state
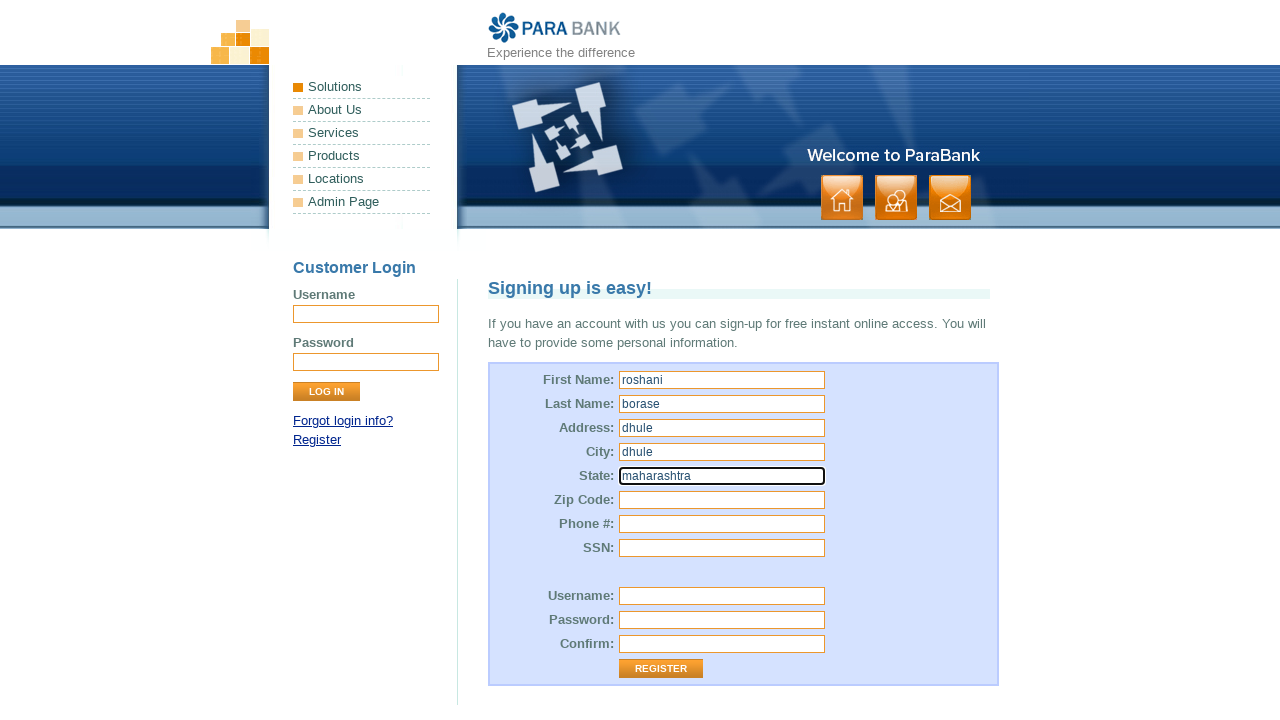

Filled zip code field with '424005' on #customer\.address\.zipCode
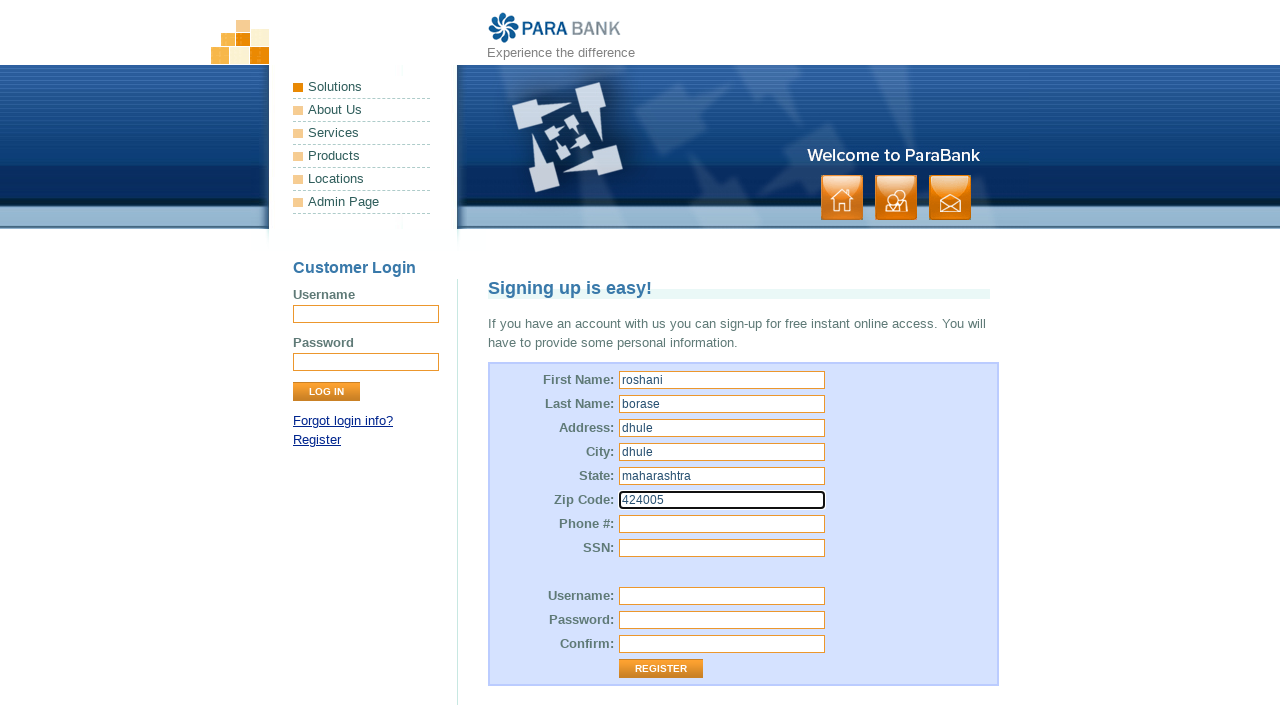

Filled phone number field with '1234567890' on #customer\.phoneNumber
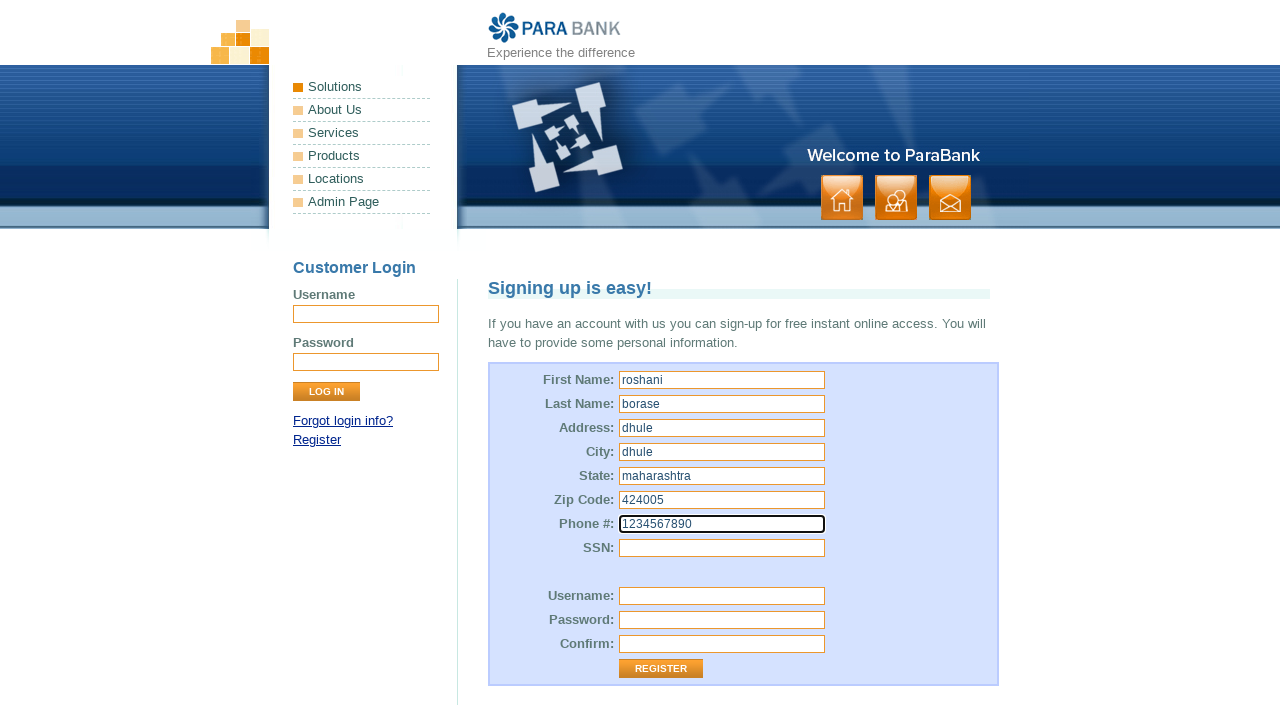

Filled SSN field with '123' on #customer\.ssn
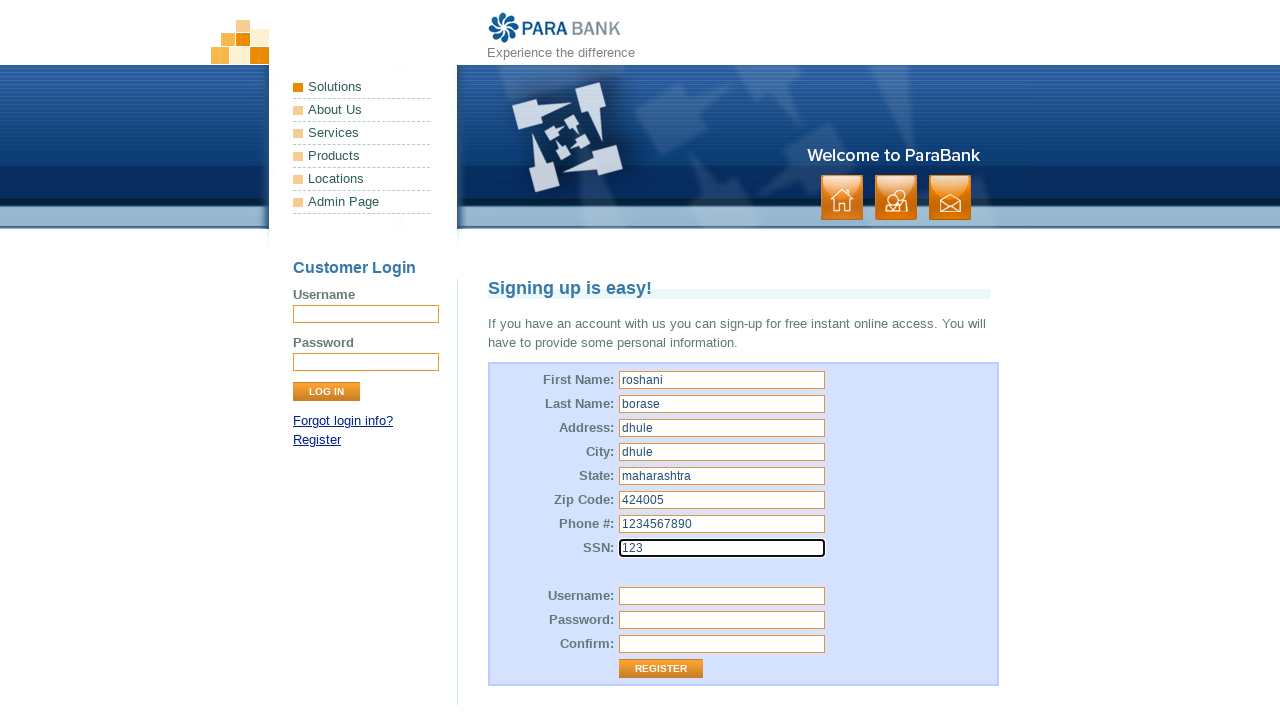

Filled username field with 'roshani4' on #customer\.username
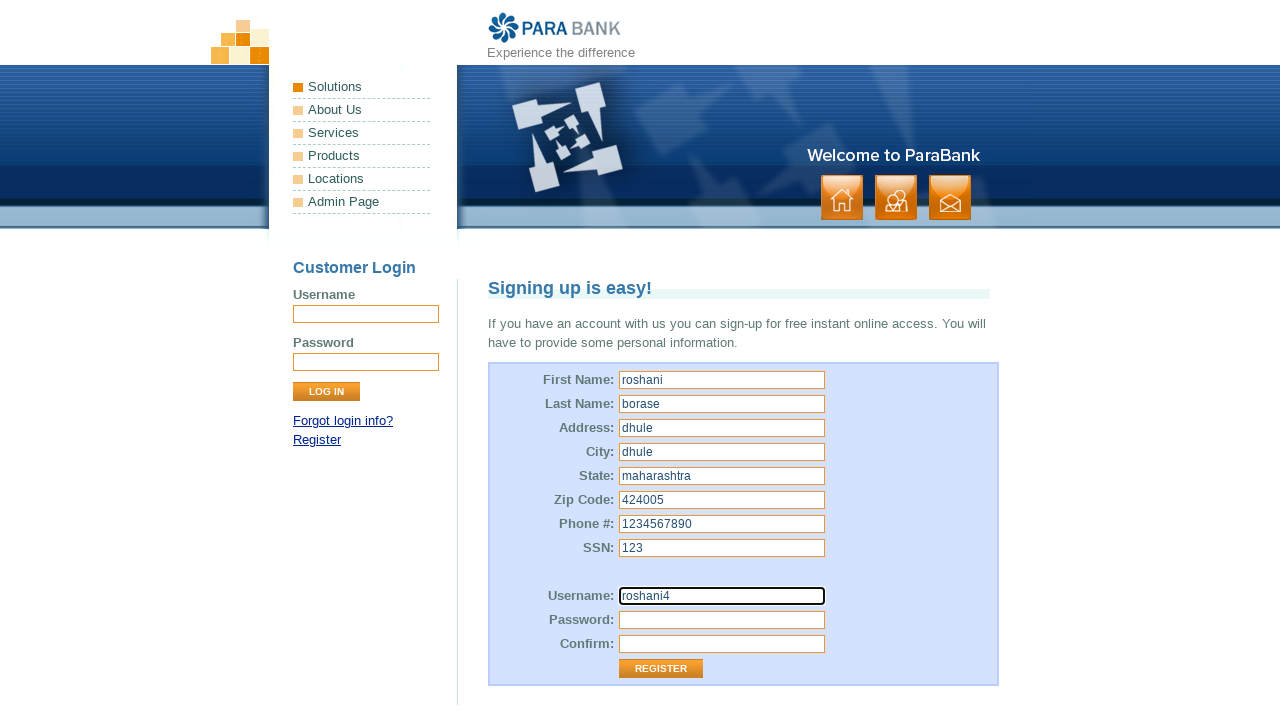

Filled password field with '1234' on #customer\.password
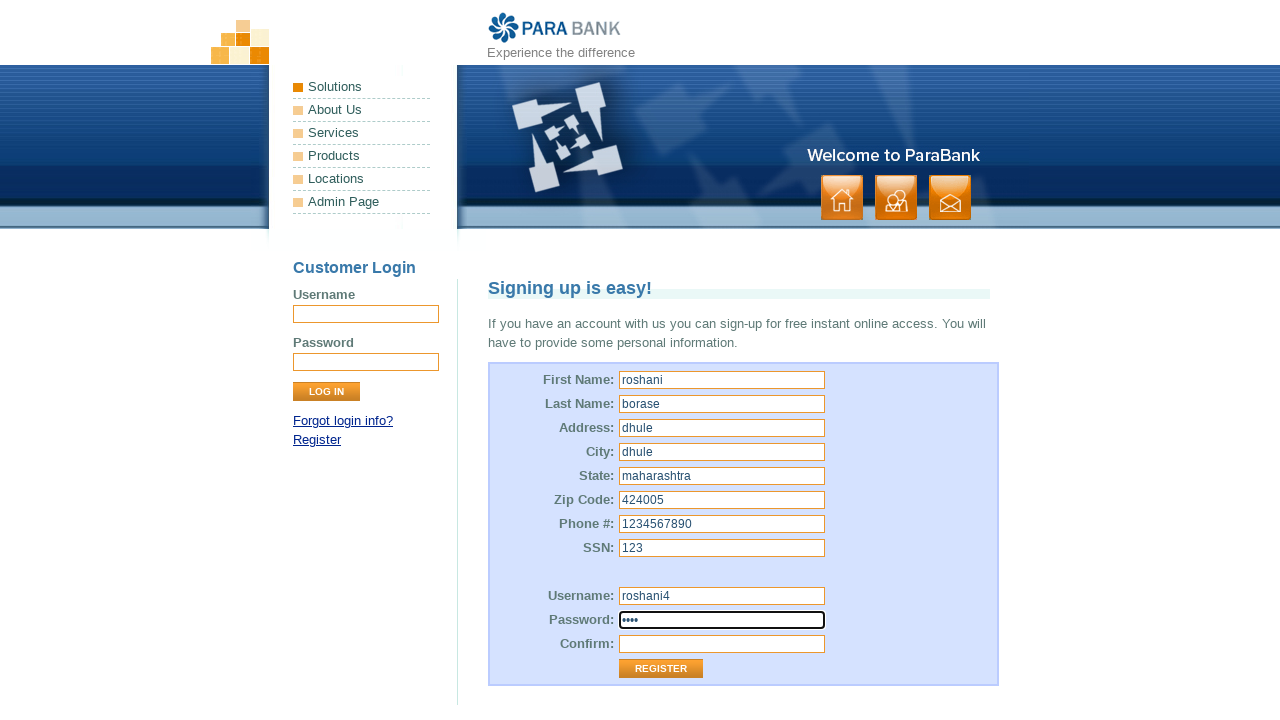

Filled confirm password field with '123456' (mismatched value) on #repeatedPassword
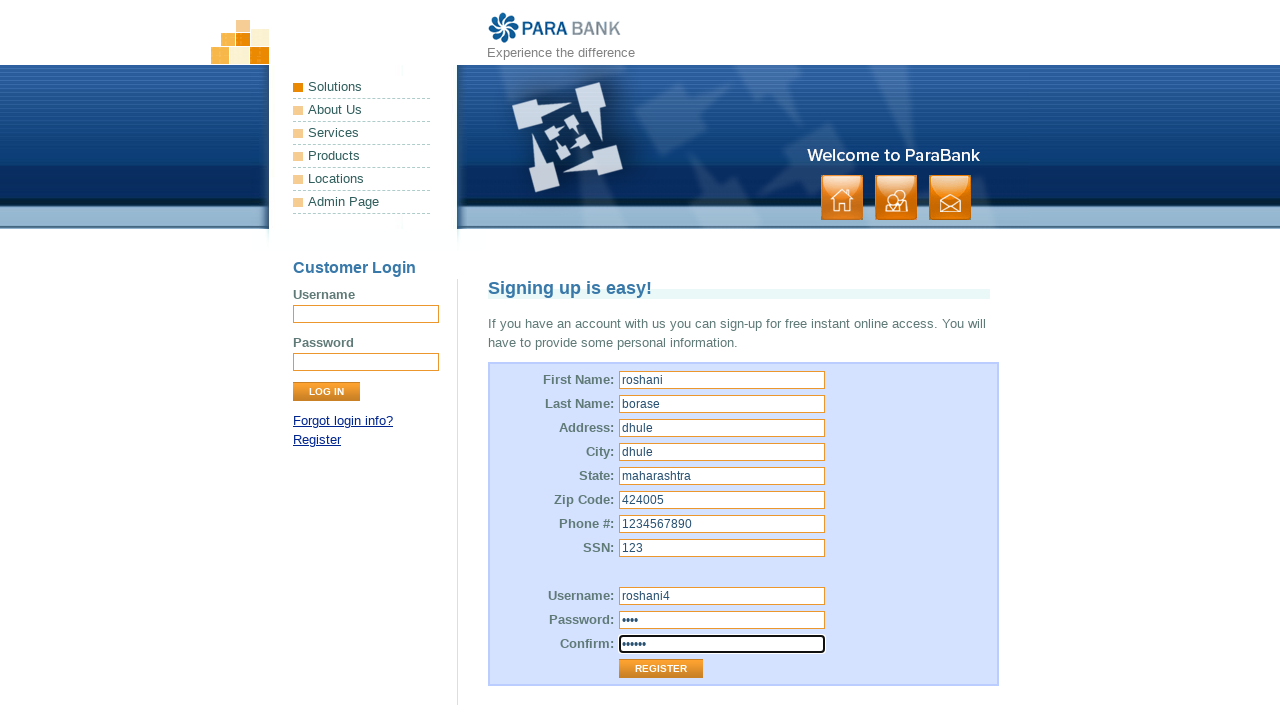

Clicked Register button at (661, 669) on xpath=//input[@value='Register']
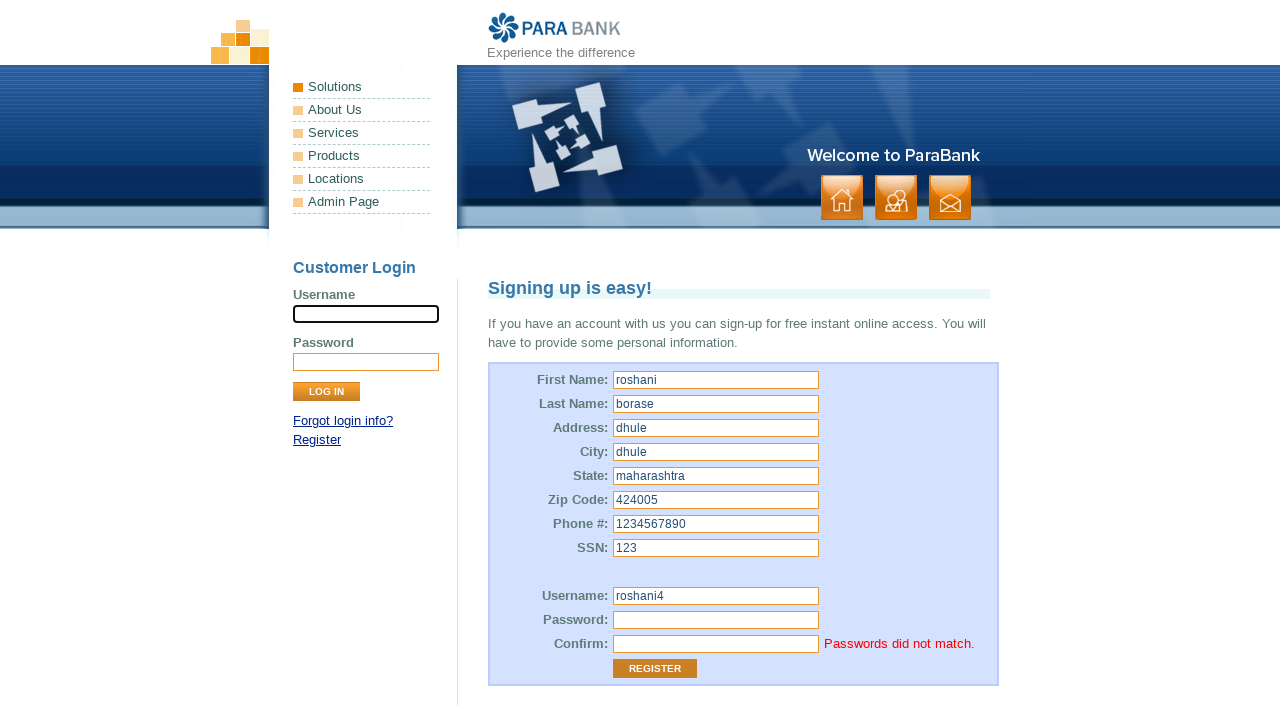

Password mismatch error message appeared
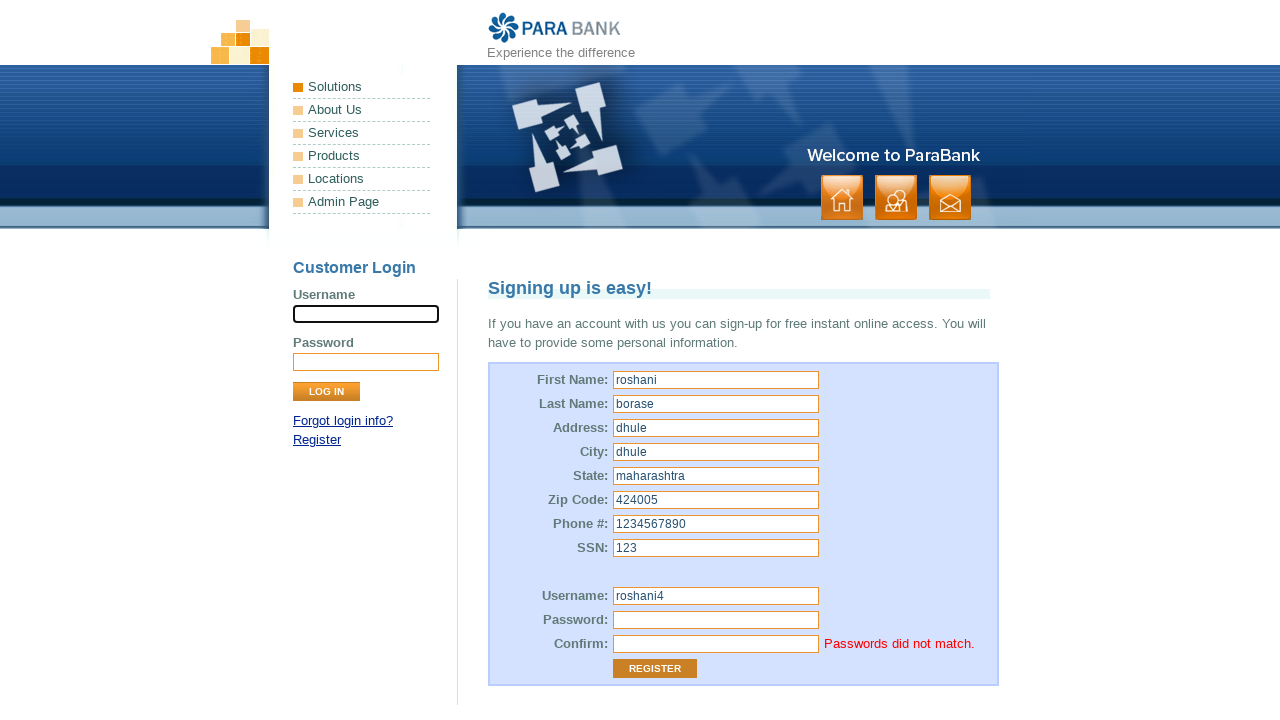

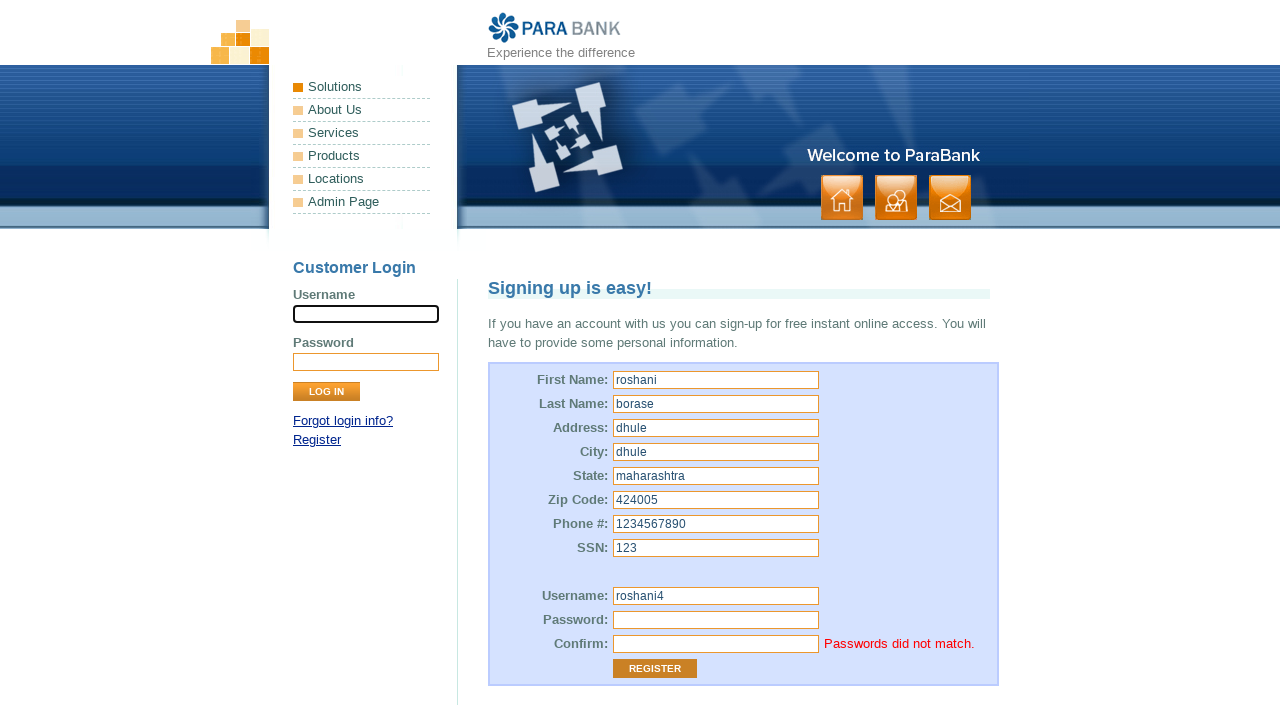